Tests the search functionality on a grocery shopping practice site by typing a search term and verifying the number of visible products

Starting URL: https://rahulshettyacademy.com/seleniumPractise/#/

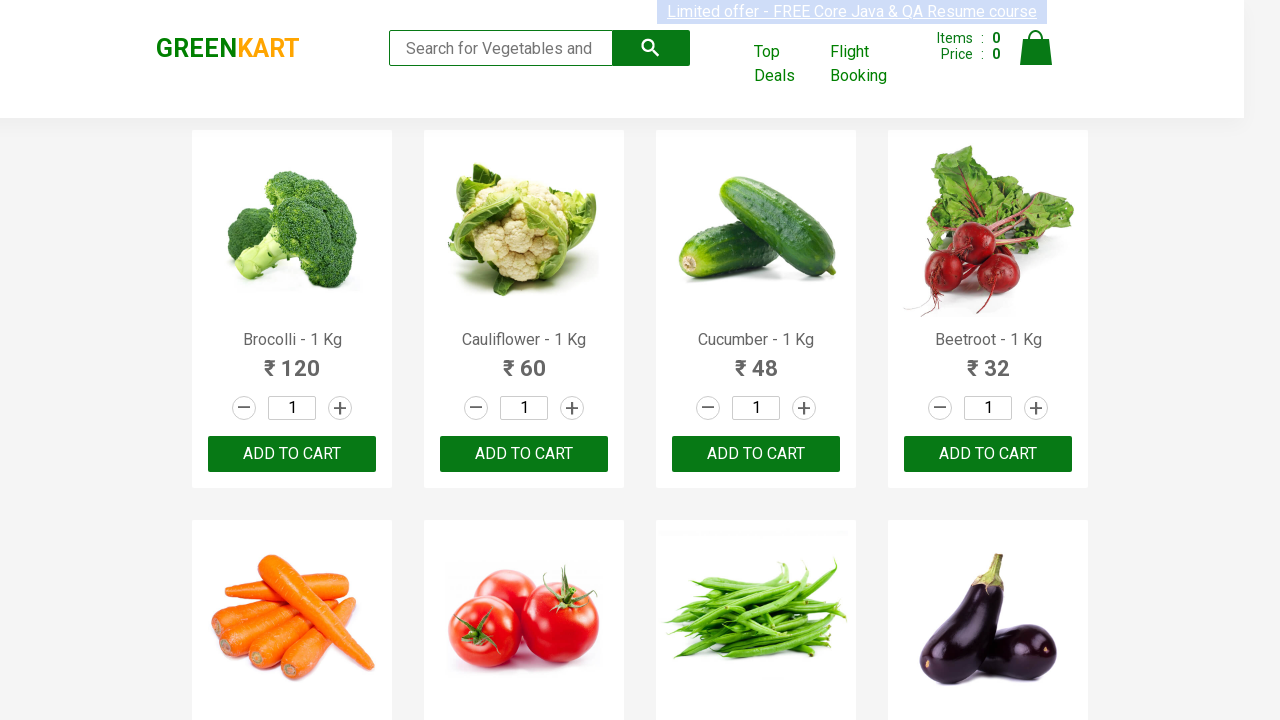

Filled search field with 'ca' on .search-keyword
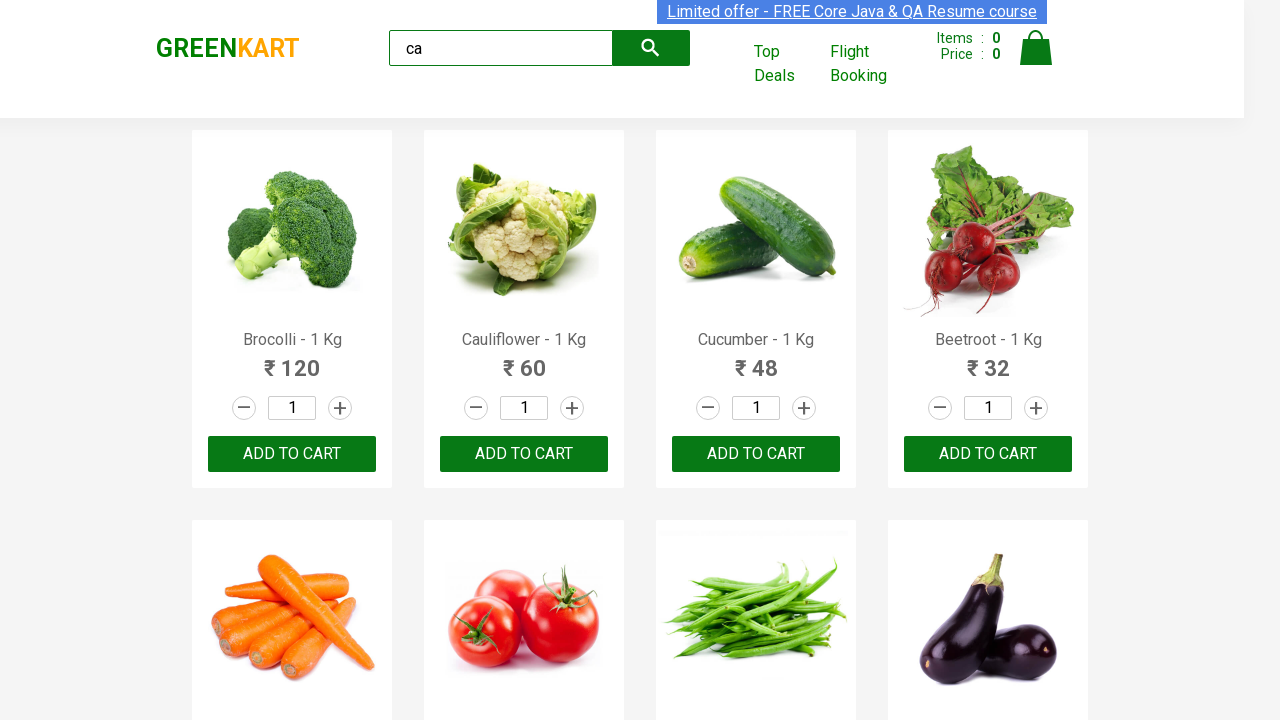

Waited 2000ms for results to load
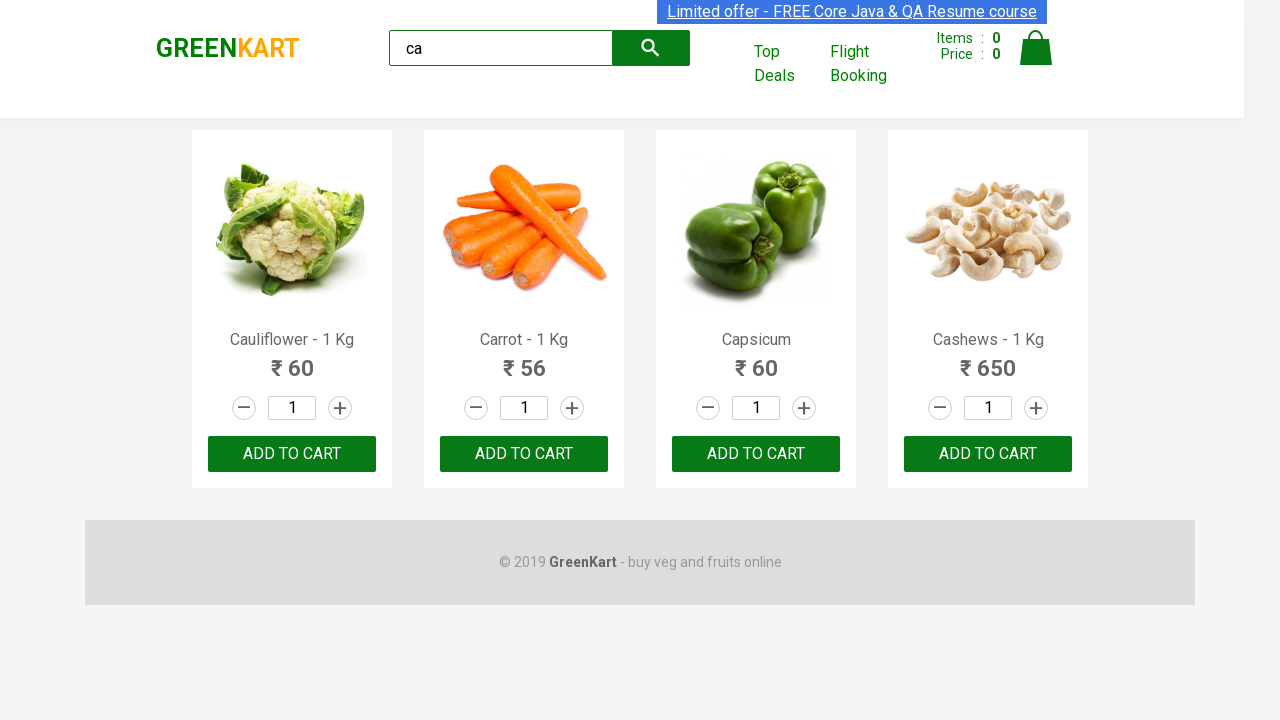

Located visible product elements
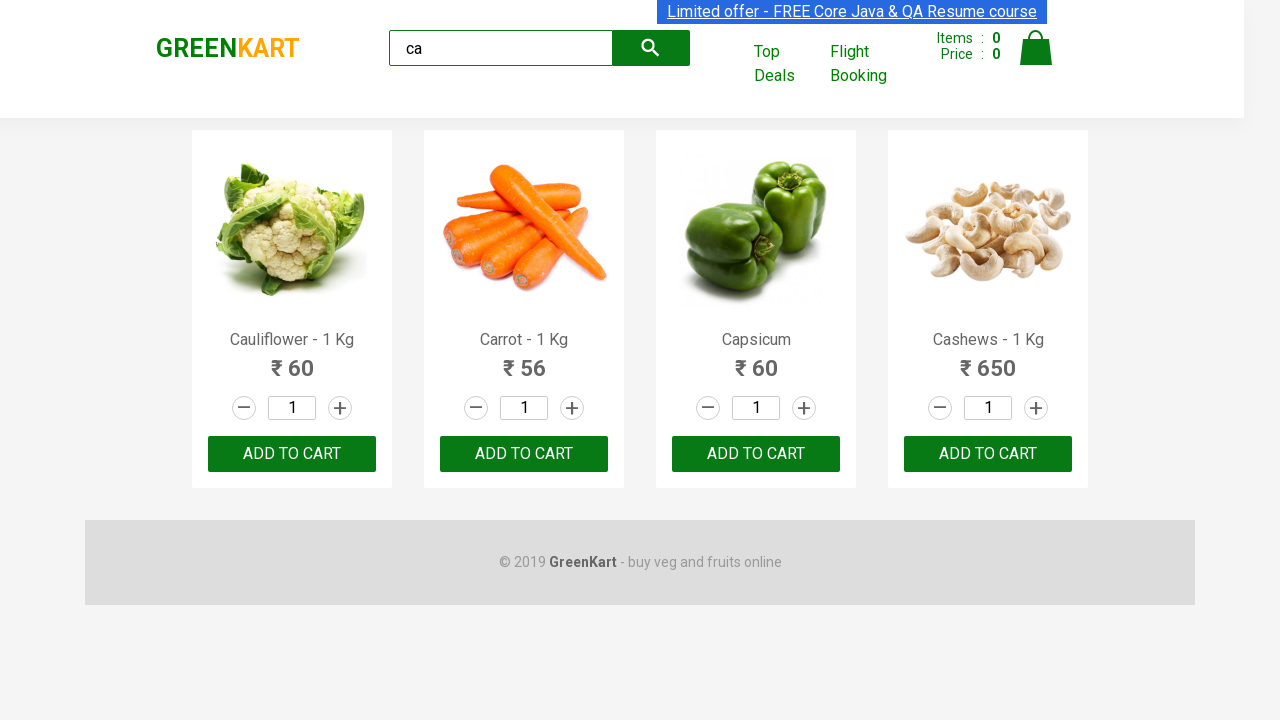

Verified 4 visible products are displayed for search term 'ca'
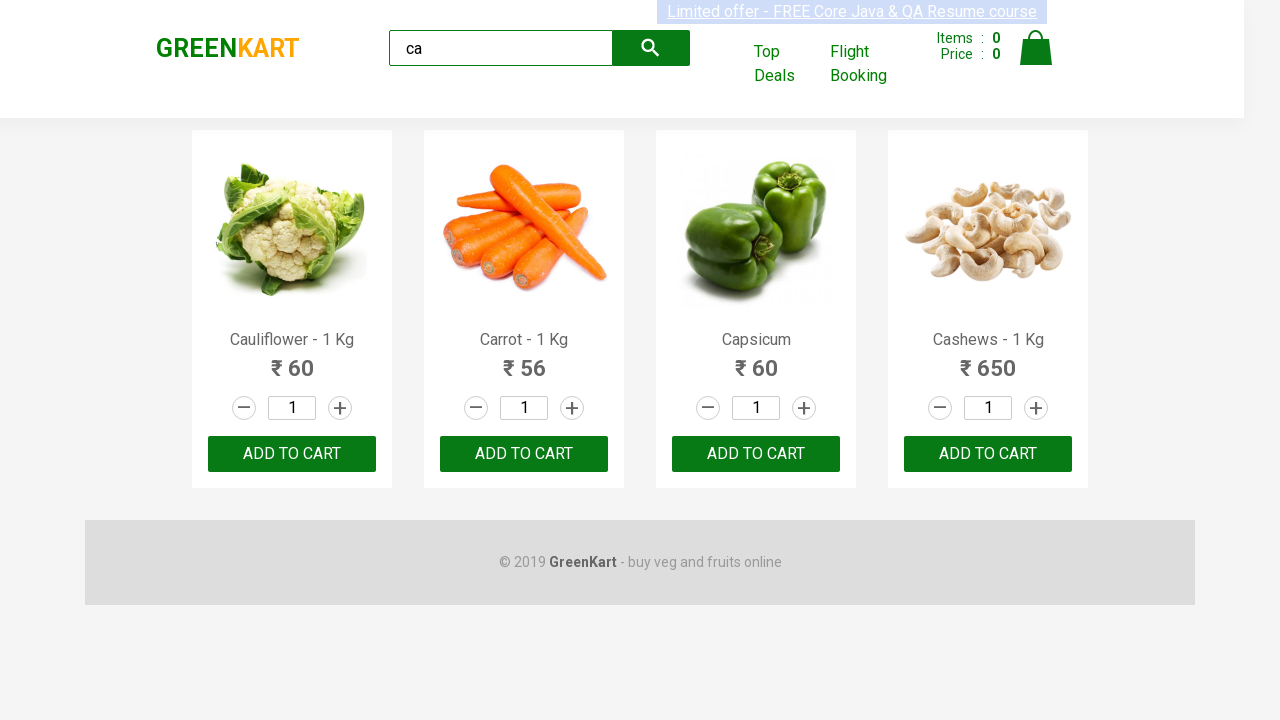

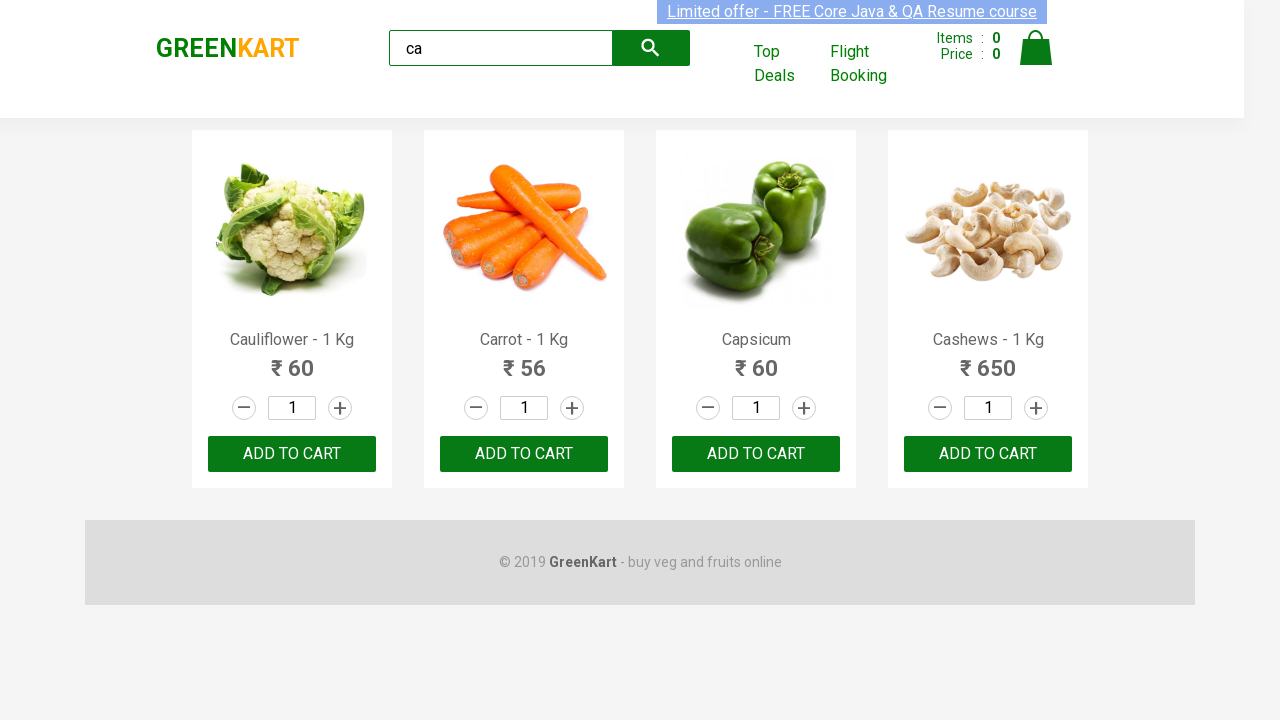